Scrolls down the page to test page scrolling functionality

Starting URL: https://www.houseoftest.ch/

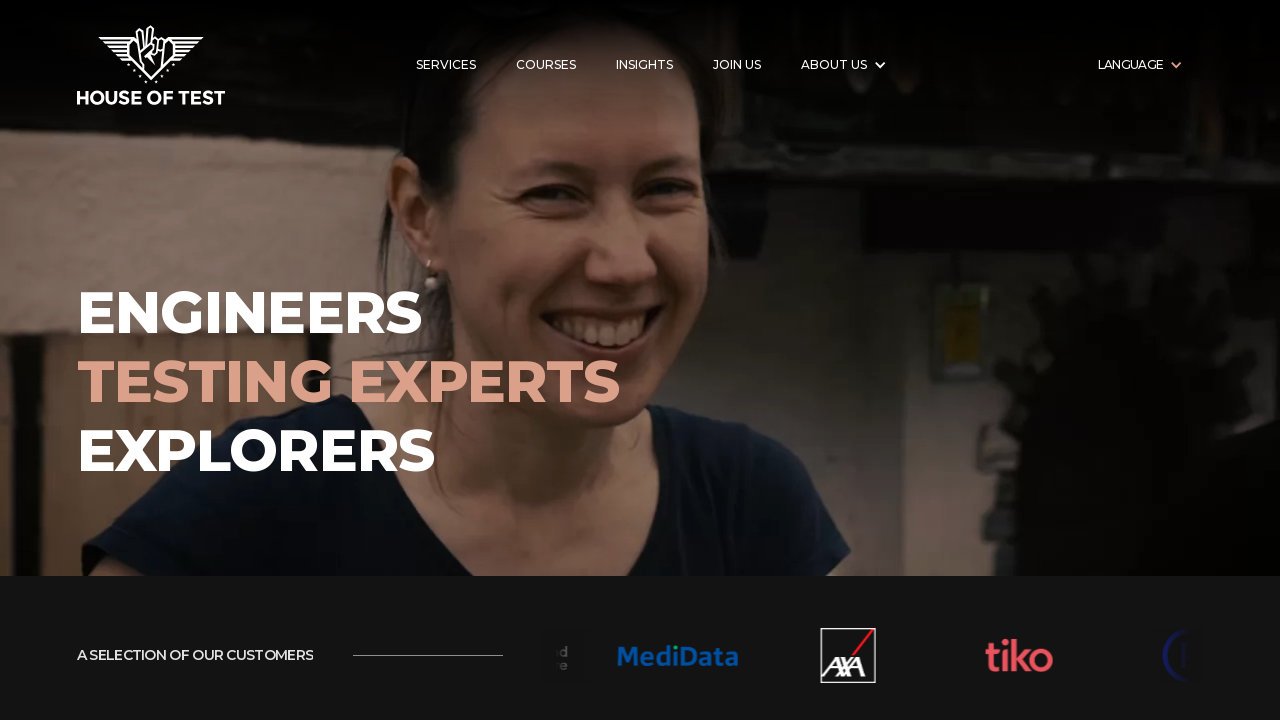

Scrolled down the page by 1000 pixels
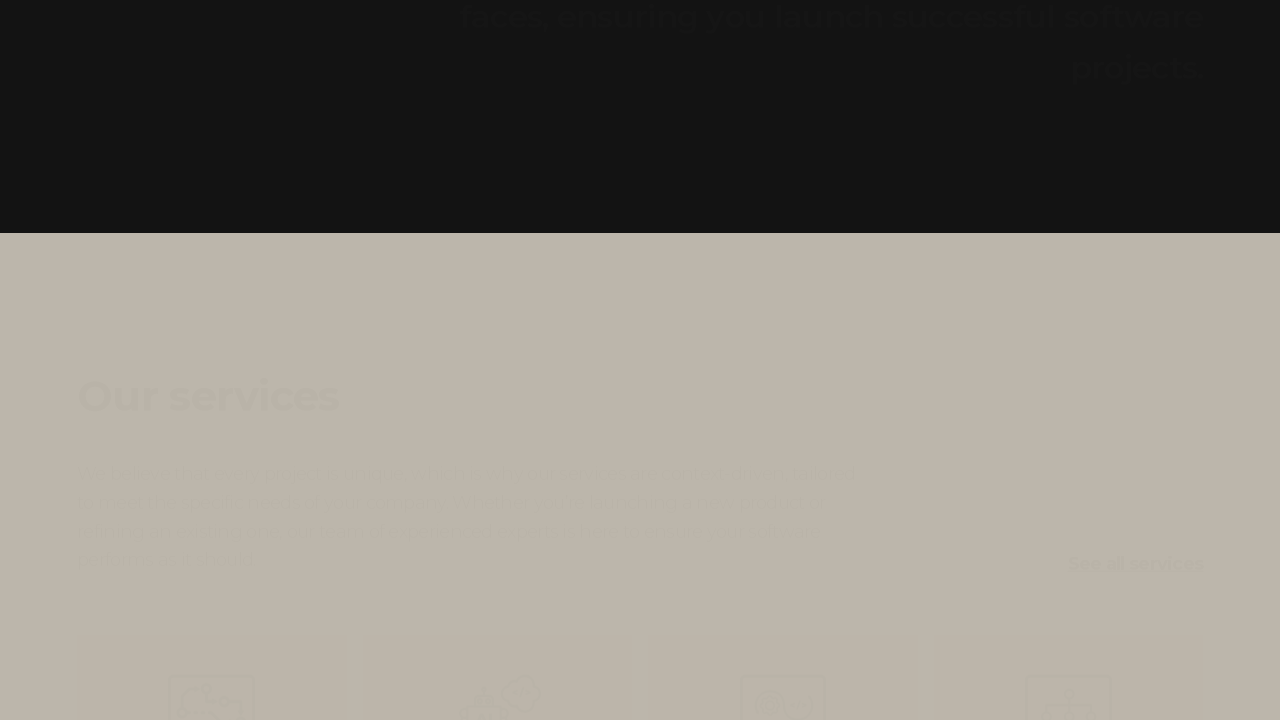

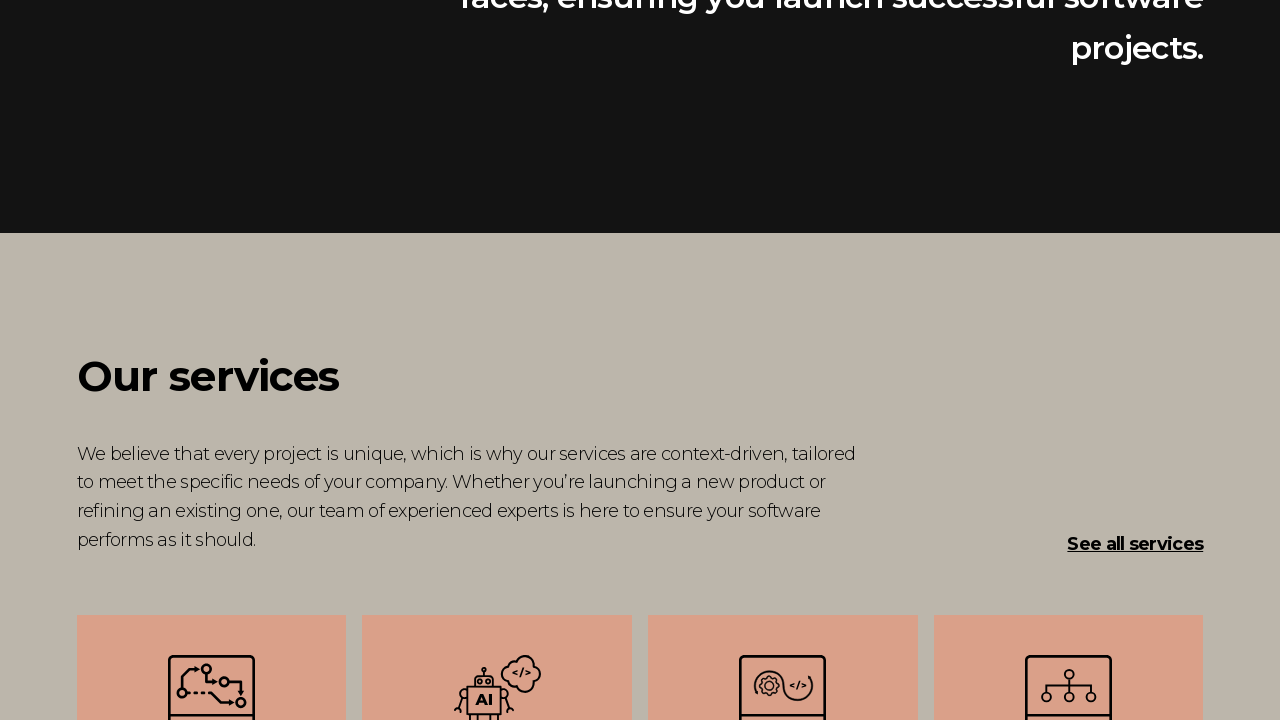